Tests dynamic element visibility by waiting for a button to become visible after a delay and then clicking it

Starting URL: https://demoqa.com/dynamic-properties

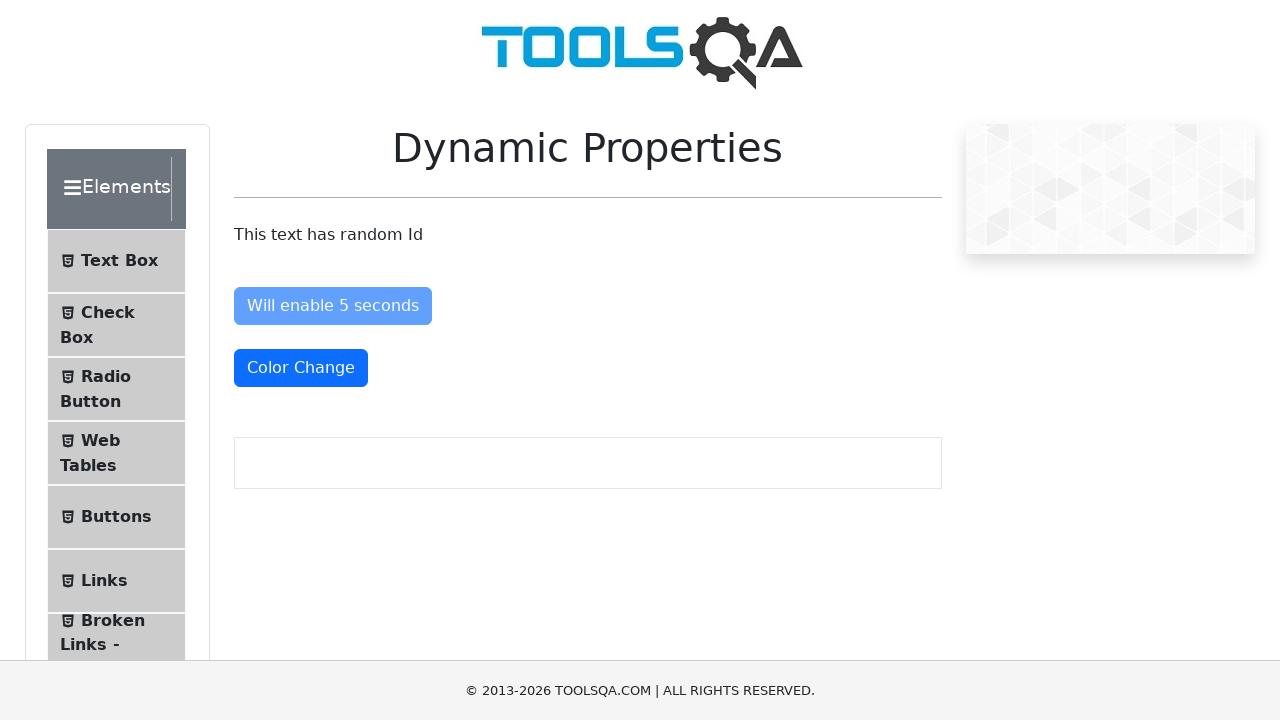

Waited for dynamic button to become visible after delay
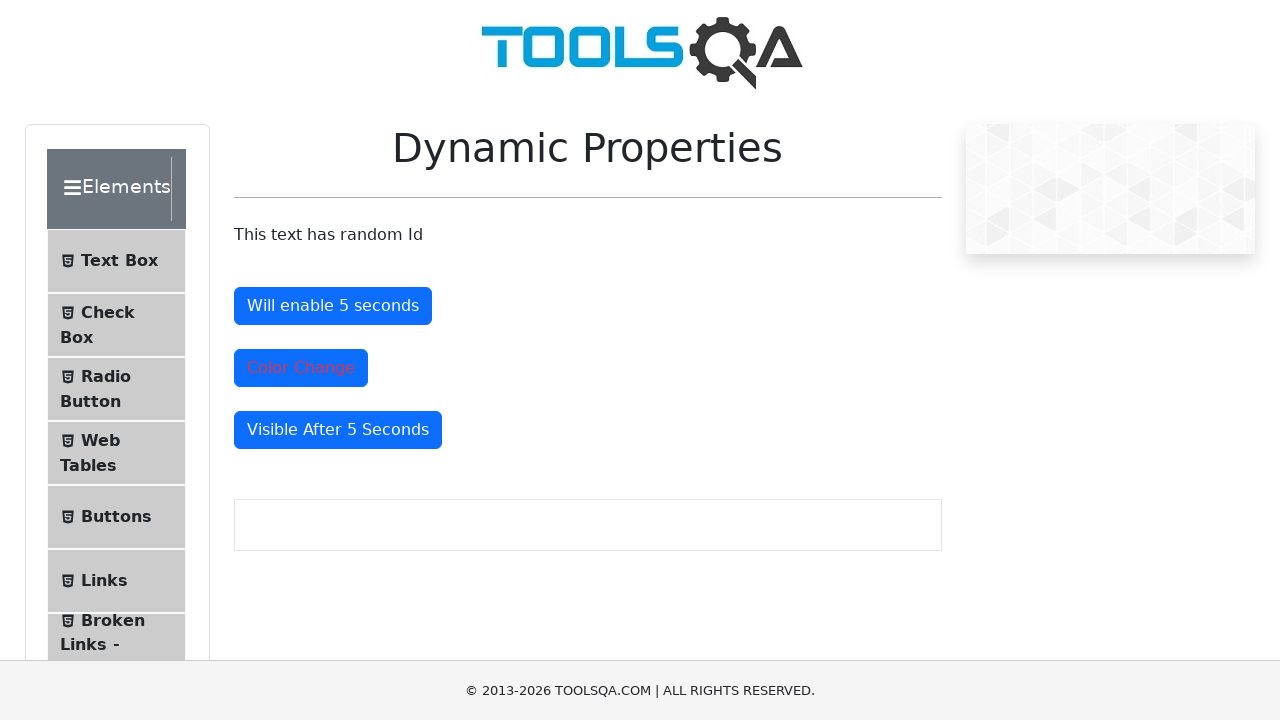

Clicked the dynamically visible button at (338, 430) on xpath=//button[@id='visibleAfter']
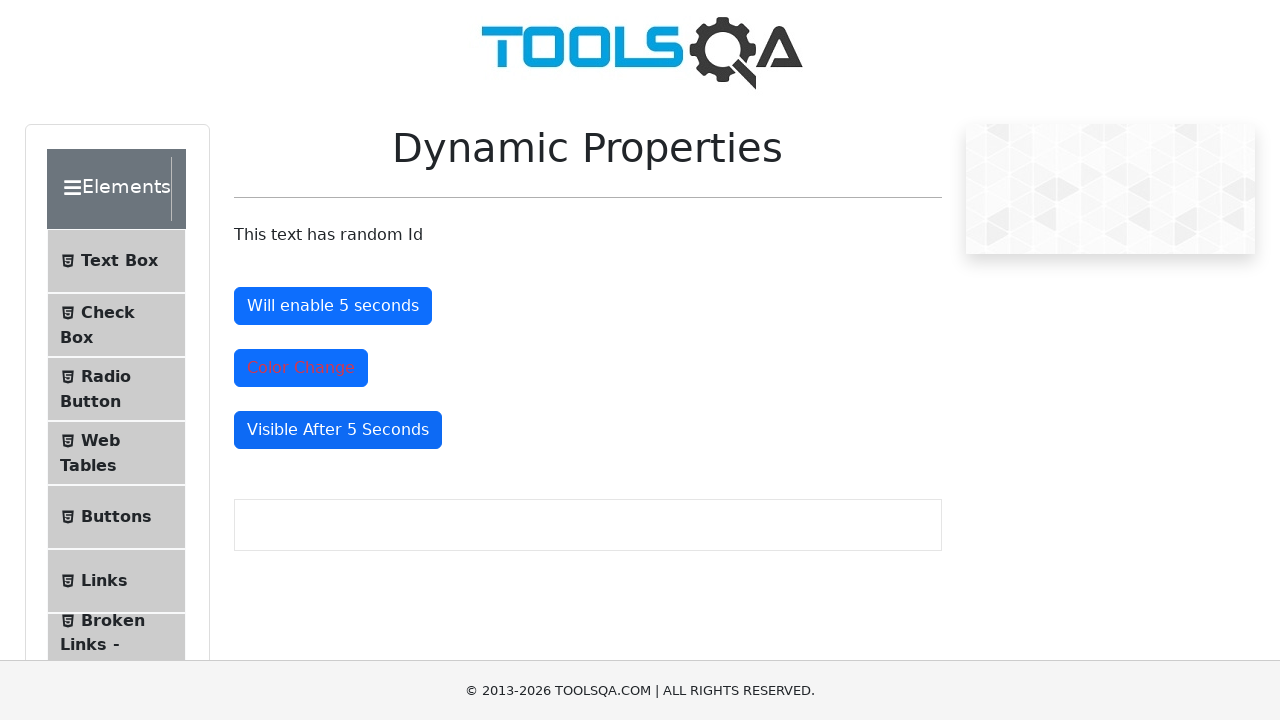

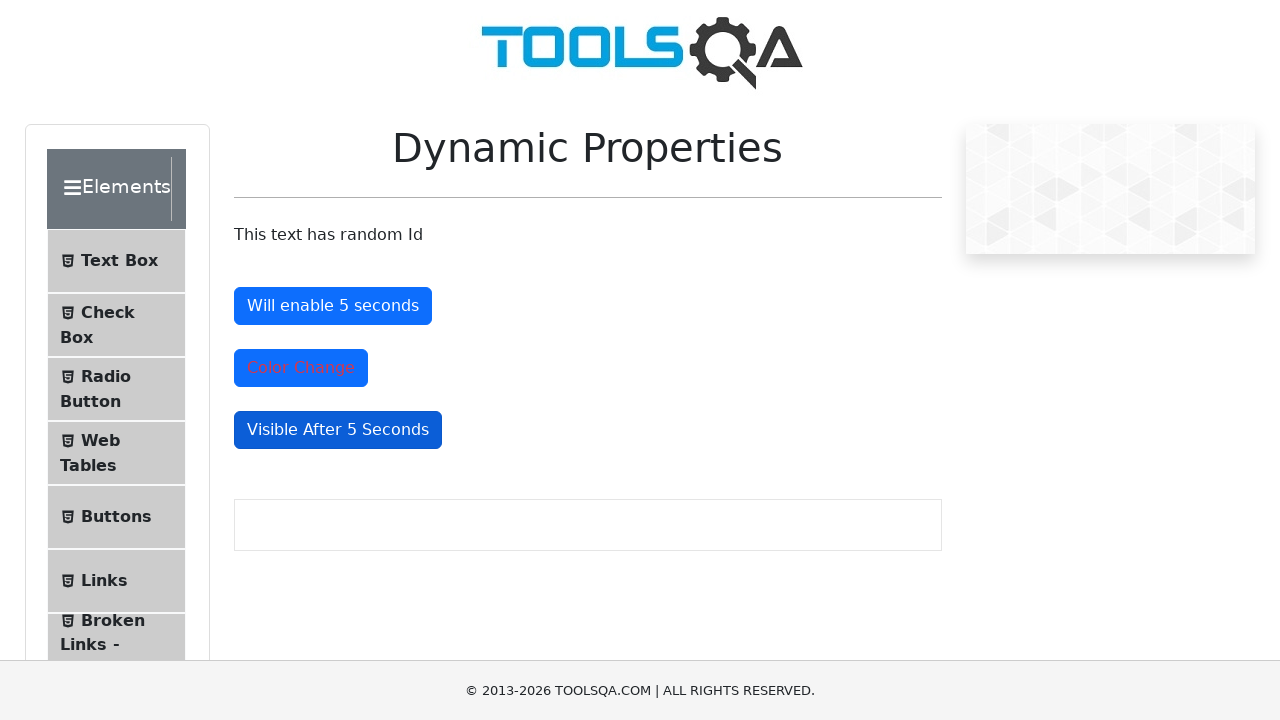